Tests a wait/verify functionality by clicking a verify button and checking that a success message appears

Starting URL: http://suninjuly.github.io/wait1.html

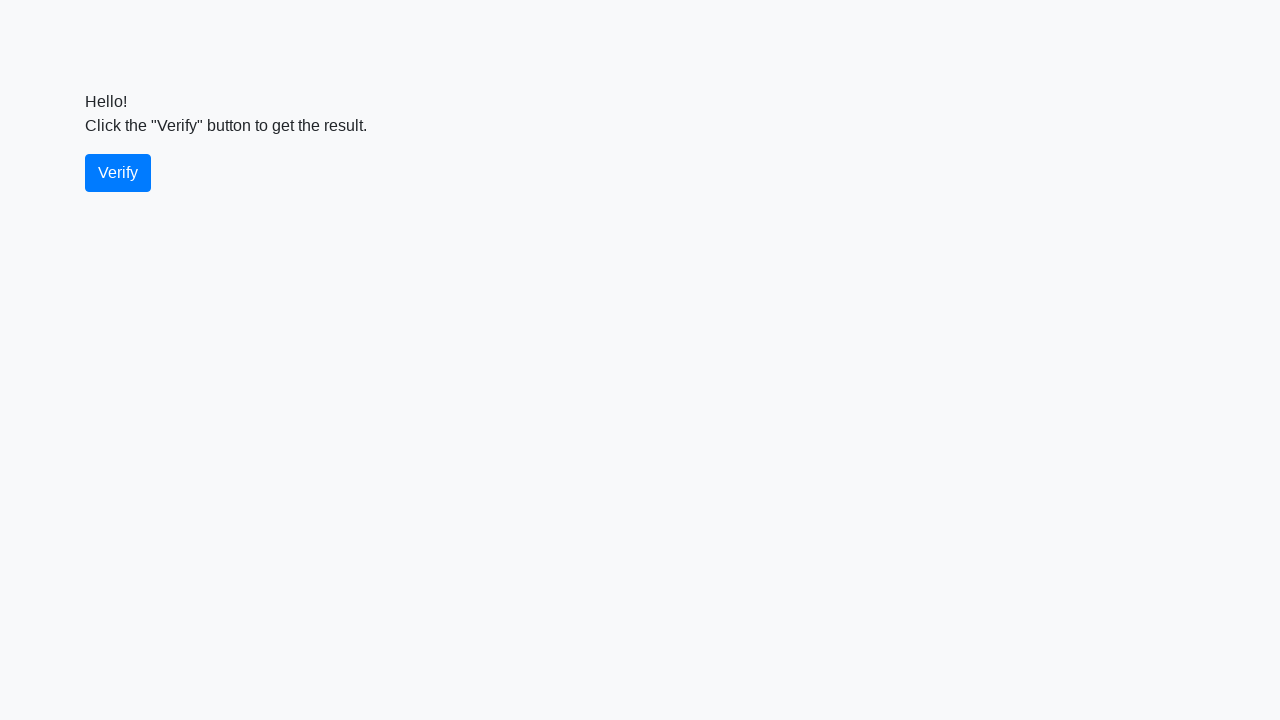

Clicked the verify button at (118, 173) on #verify
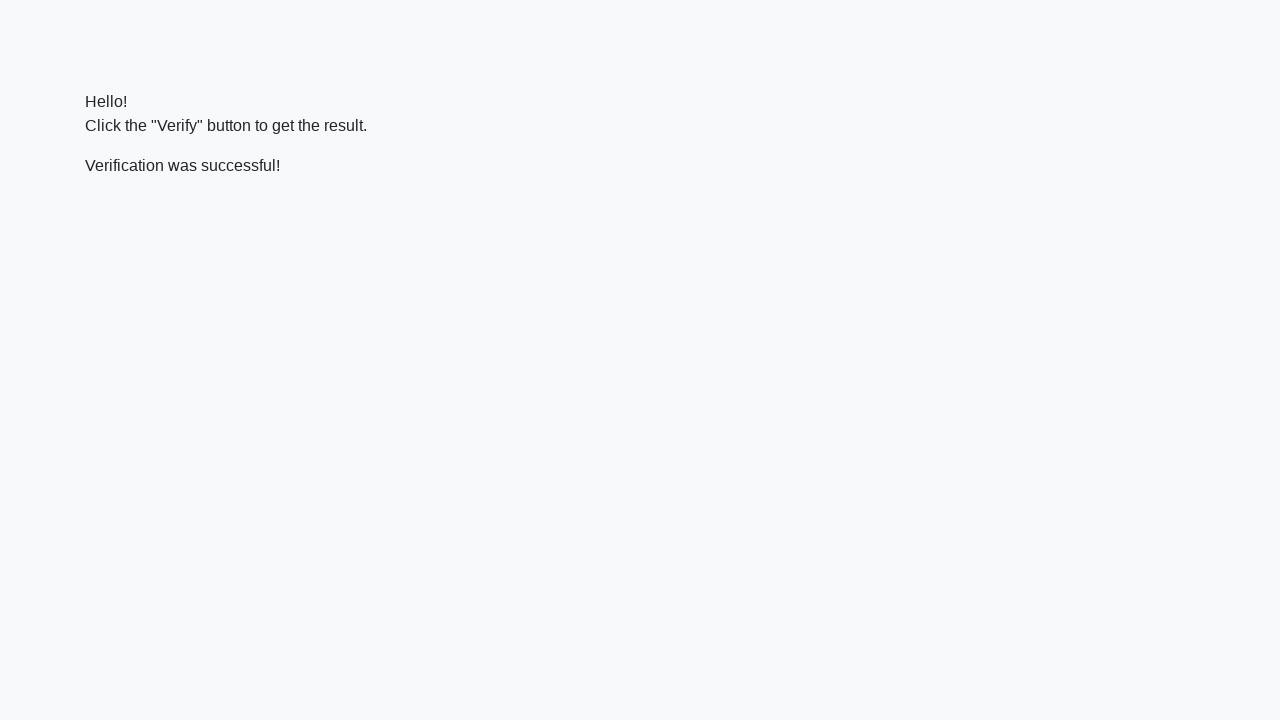

Success message appeared and became visible
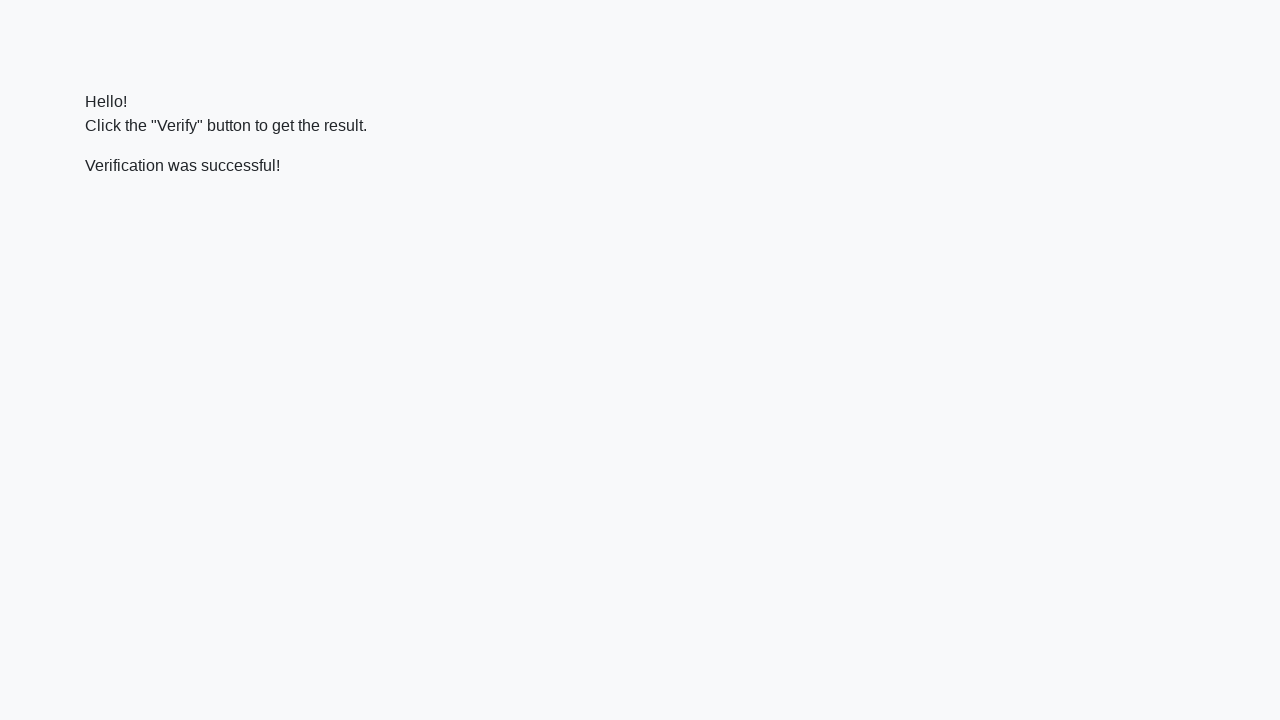

Verified that success message contains 'successful'
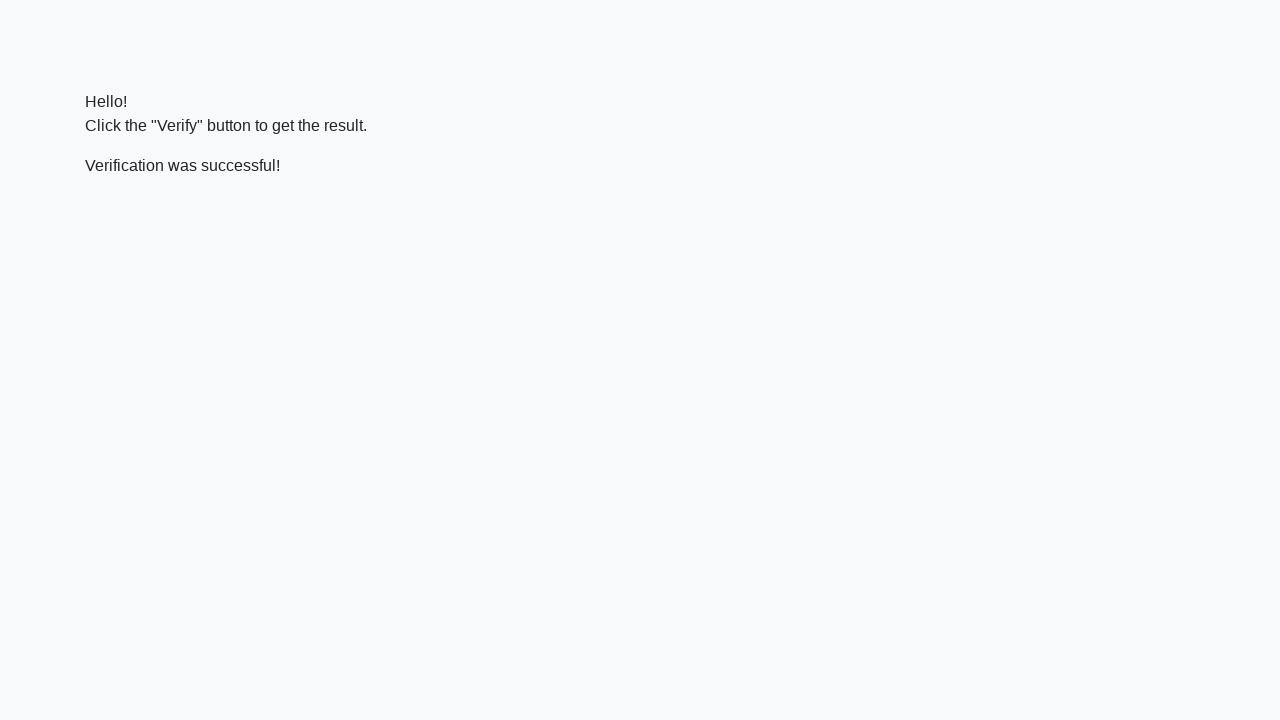

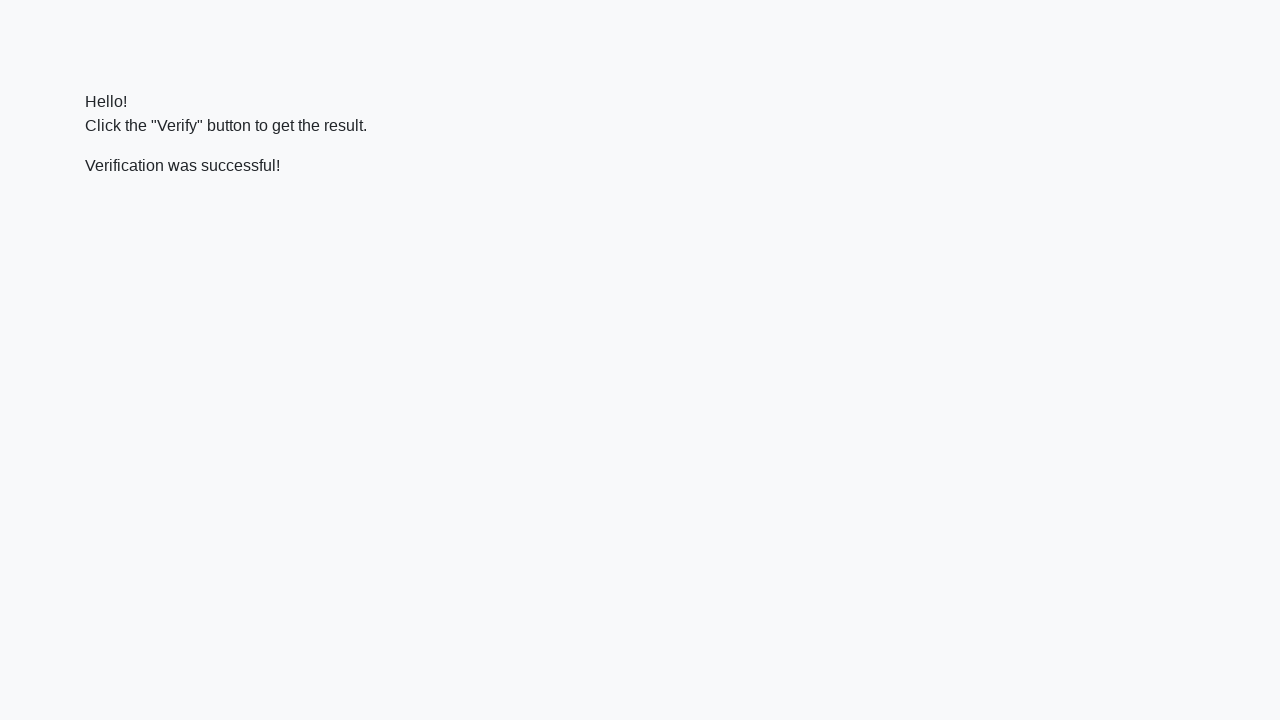